Tests a JavaScript confirm dialog by clicking a button, dismissing the confirm (Cancel), verifying the result, then clicking again and accepting (OK).

Starting URL: https://automationfc.github.io/basic-form/index.html

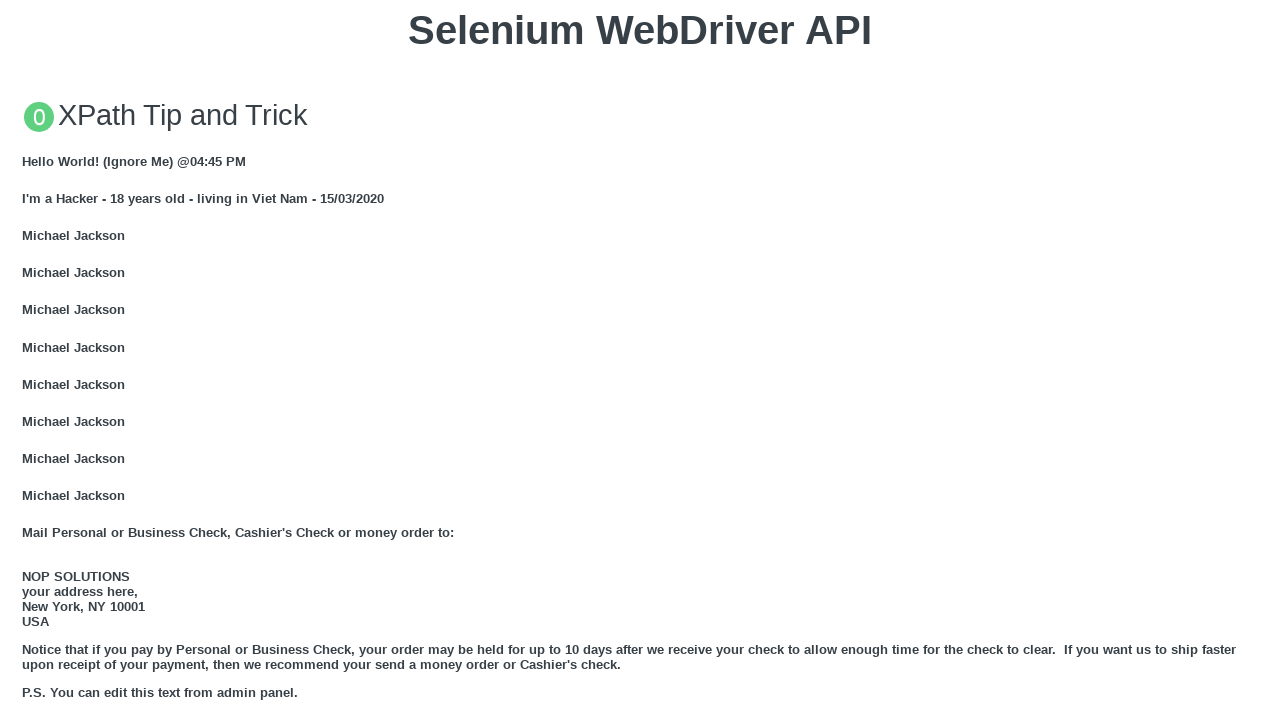

Set up dialog handler to dismiss (Cancel)
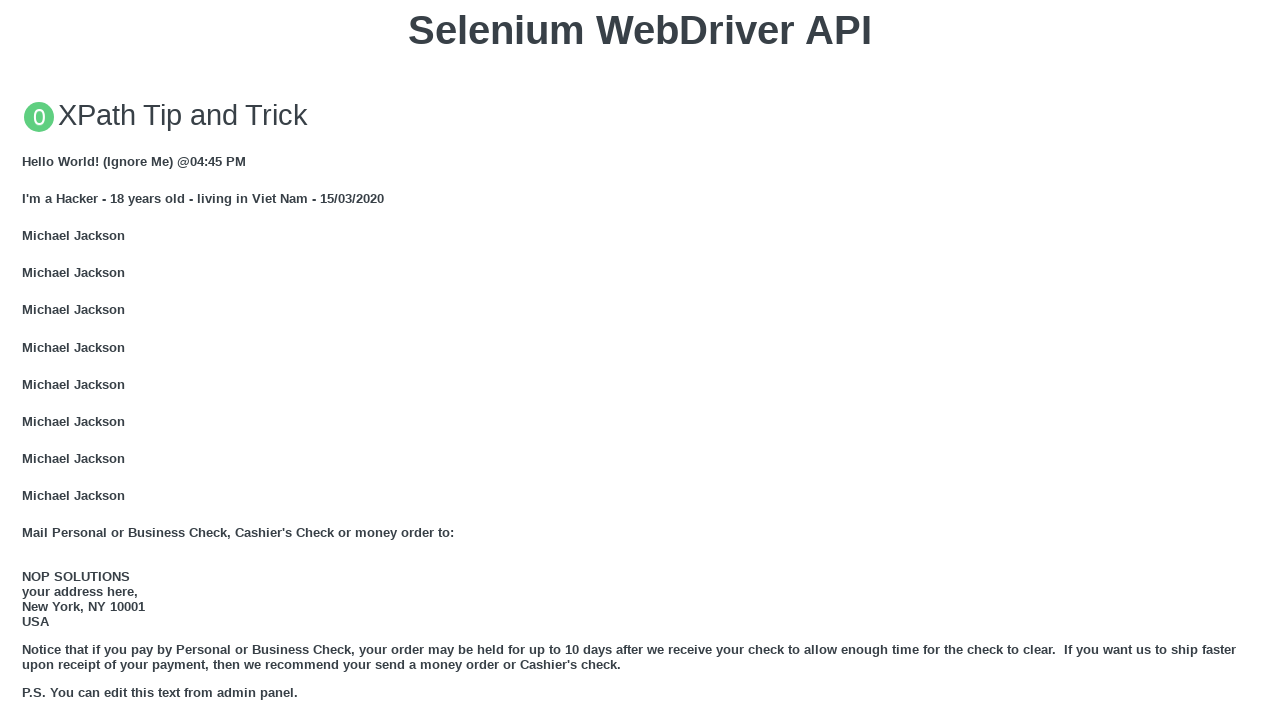

Clicked button to trigger JS Confirm dialog at (640, 360) on xpath=//button[text()='Click for JS Confirm']
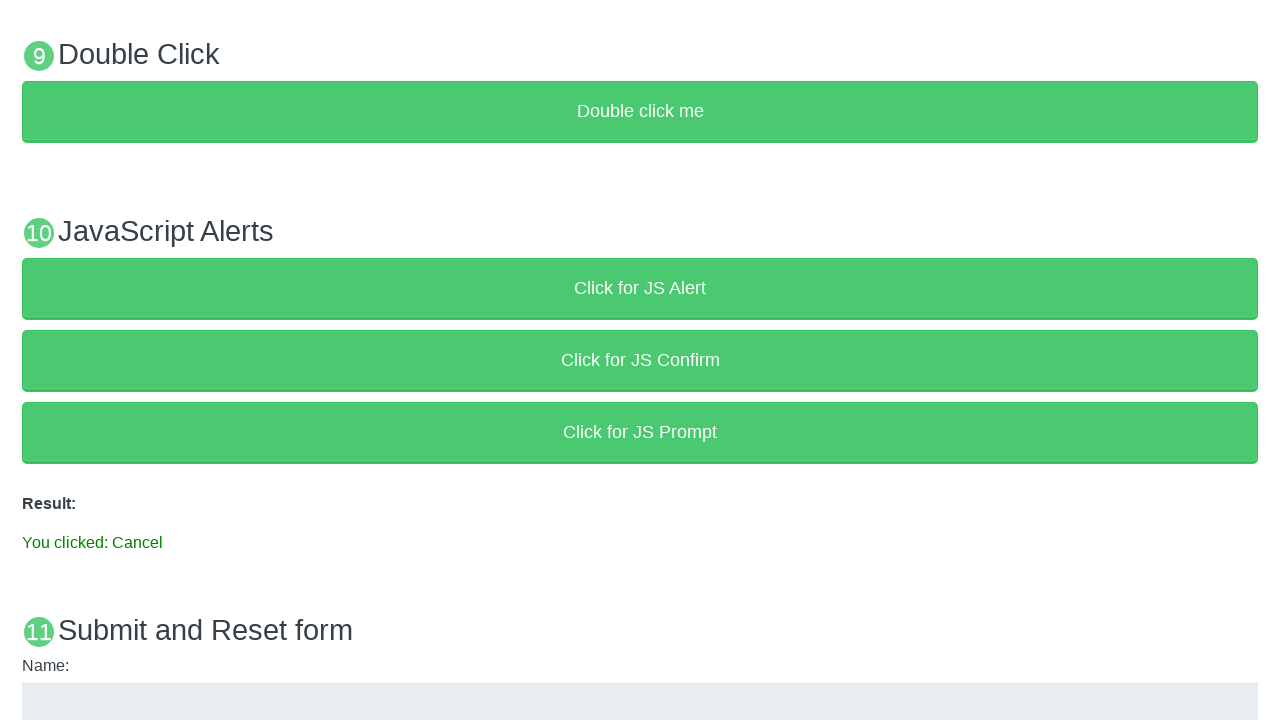

Waited for result element to load
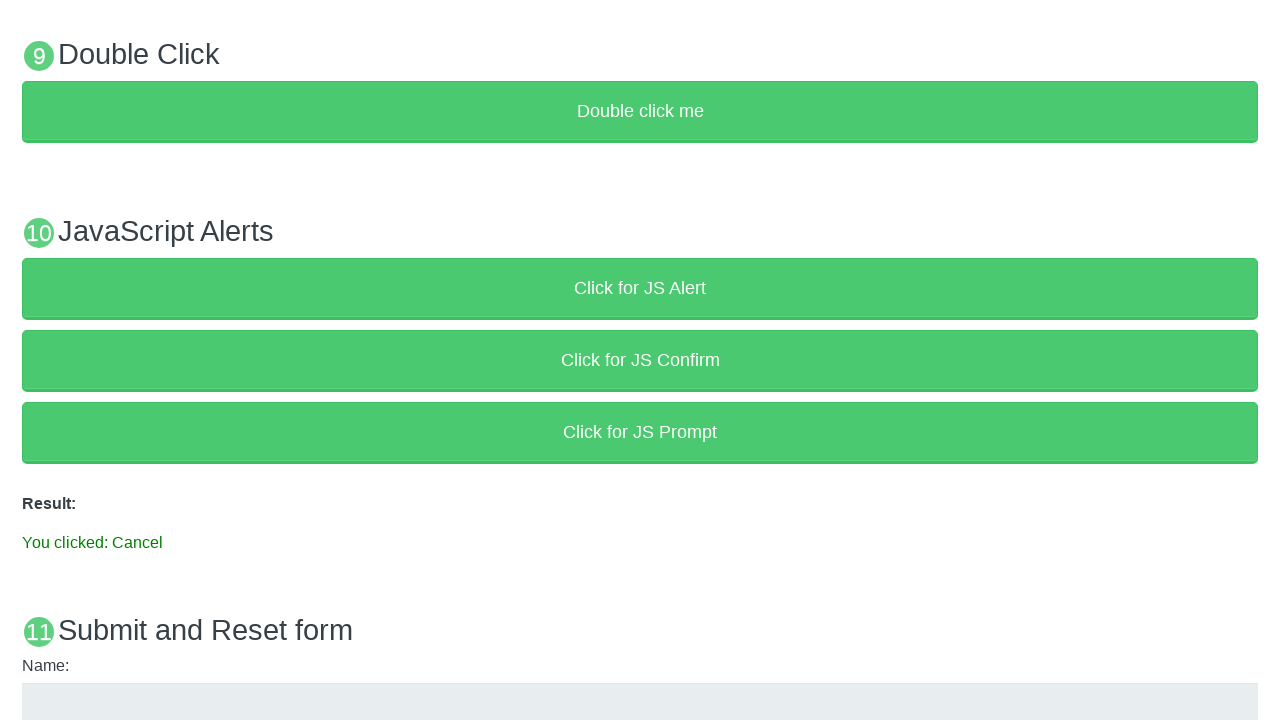

Verified result text shows 'You clicked: Cancel'
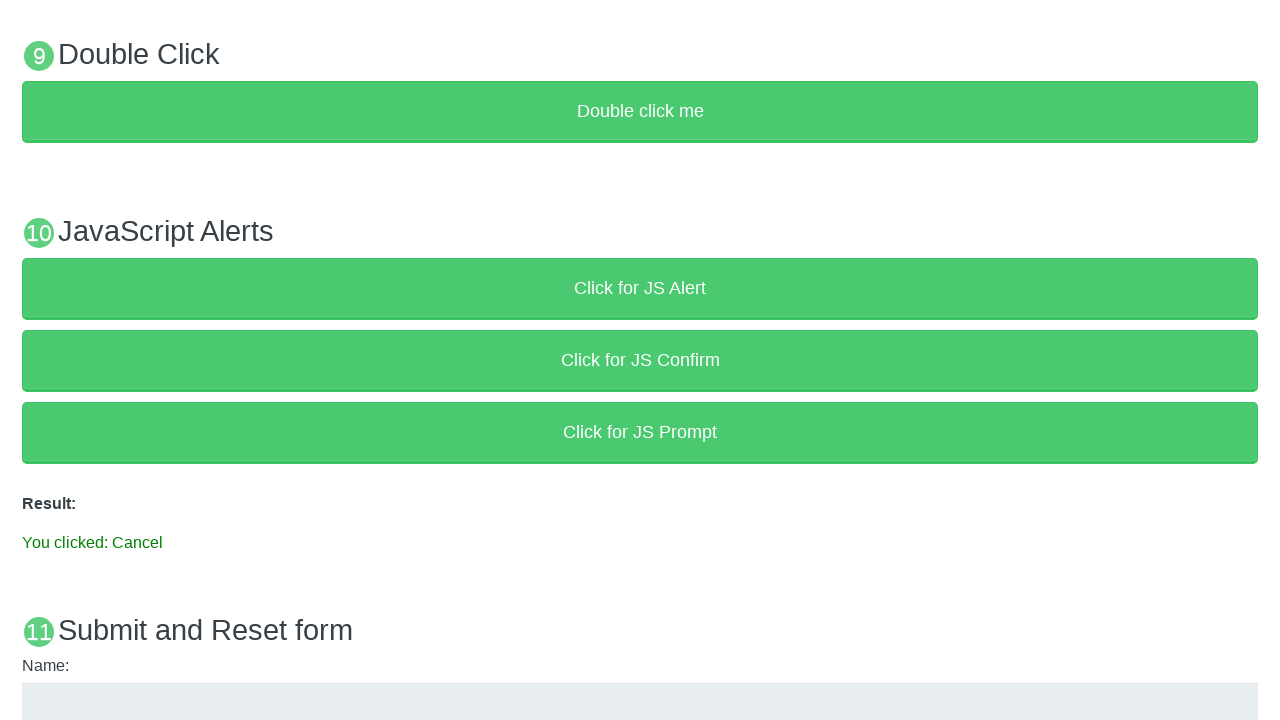

Set up dialog handler to accept (OK)
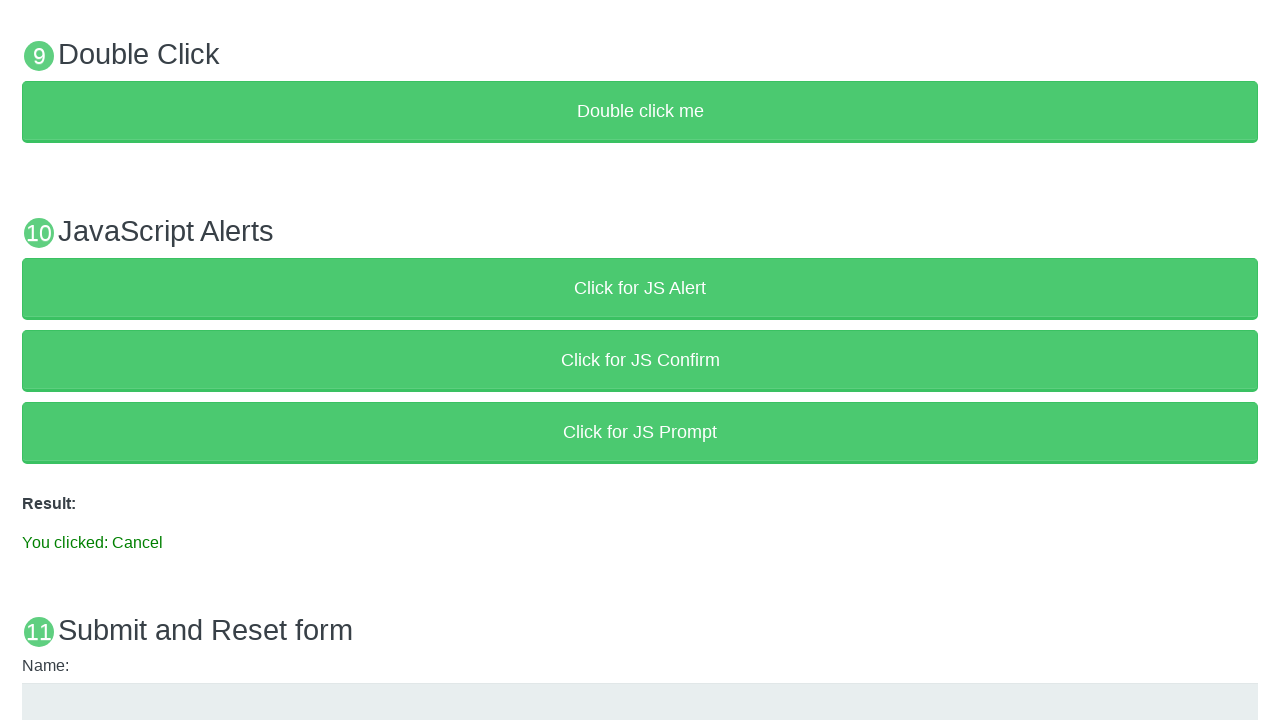

Clicked button again to trigger JS Confirm dialog at (640, 360) on xpath=//button[text()='Click for JS Confirm']
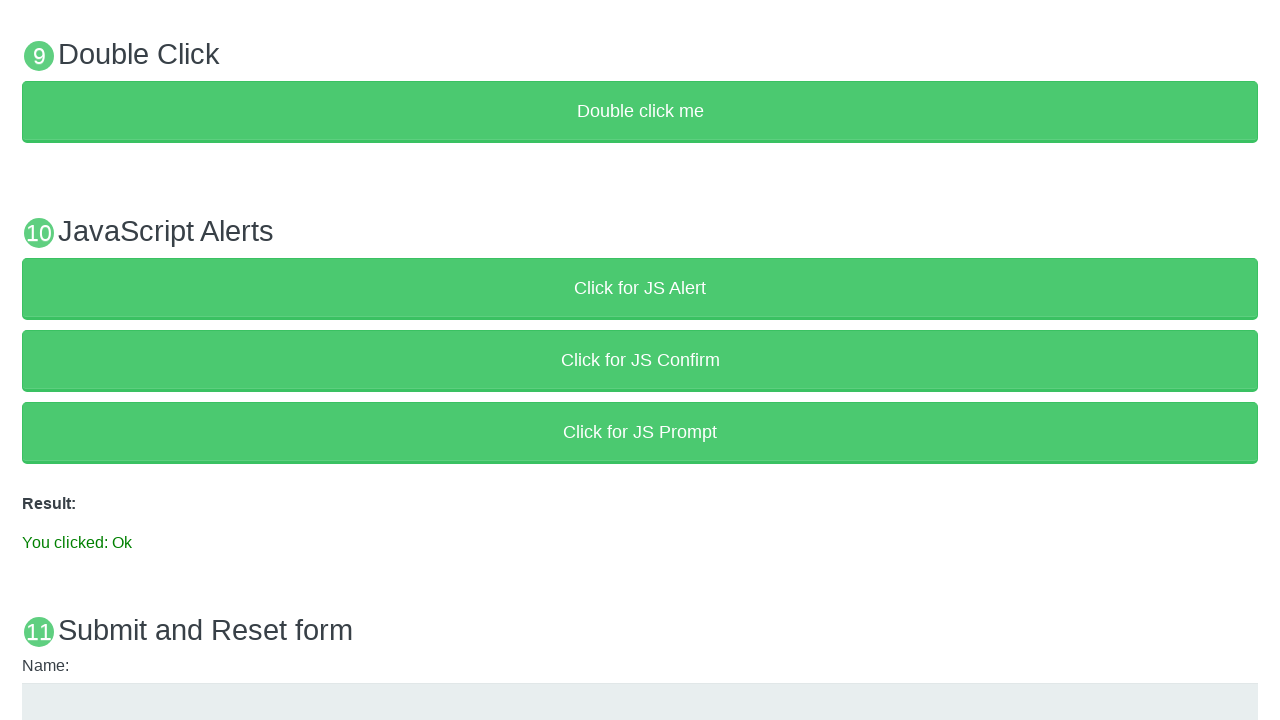

Waited 500ms for result update
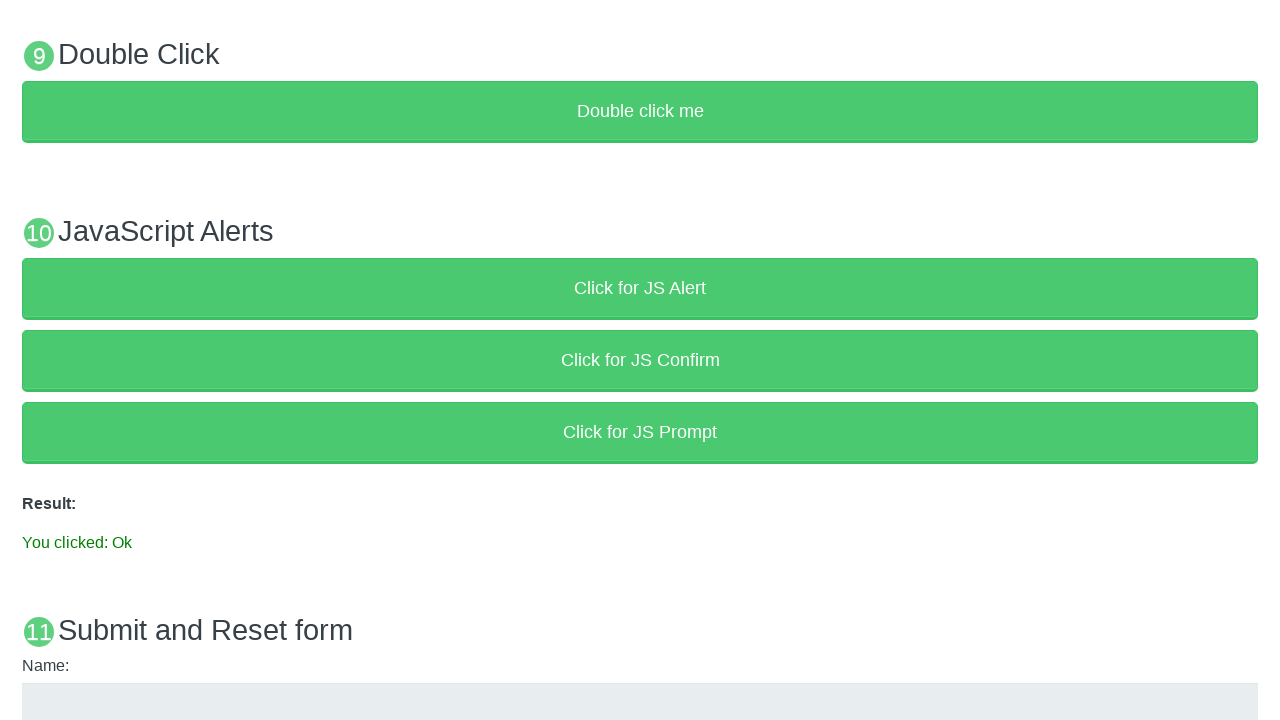

Verified result text shows 'You clicked: Ok'
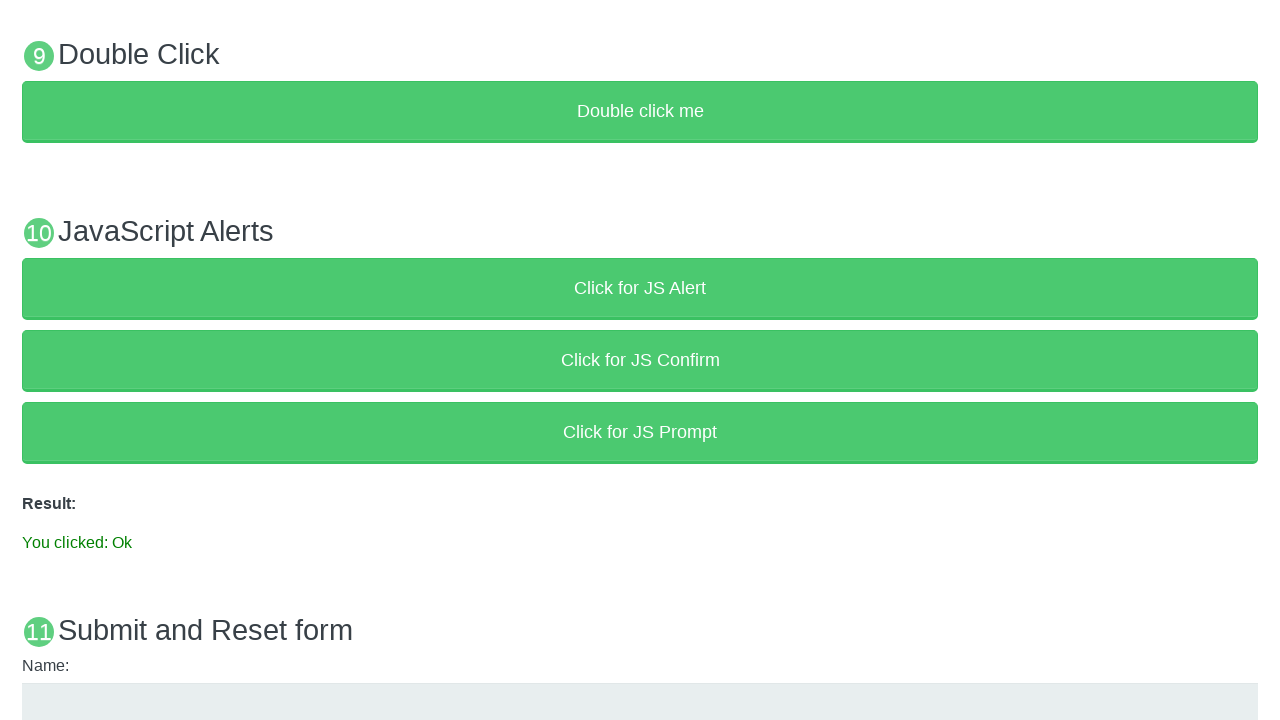

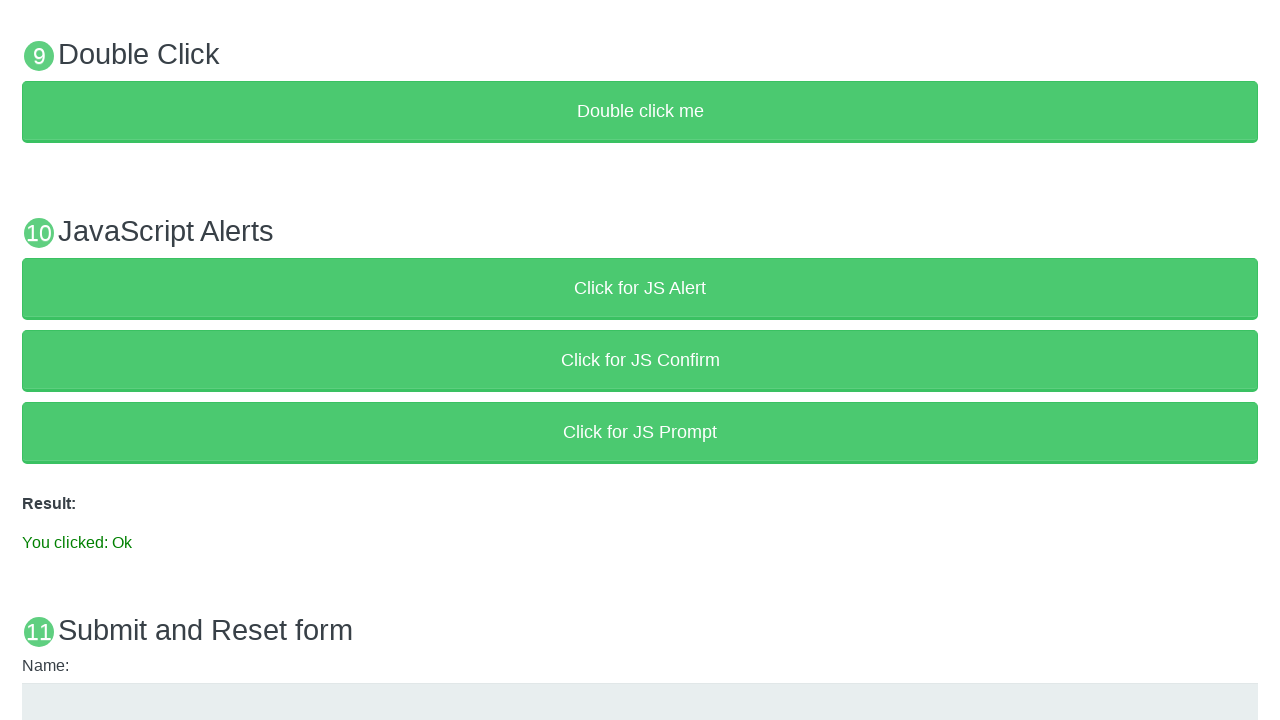